Tests double-click functionality by double-clicking a button and verifying the resulting text message appears.

Starting URL: https://automationfc.github.io/basic-form/index.html

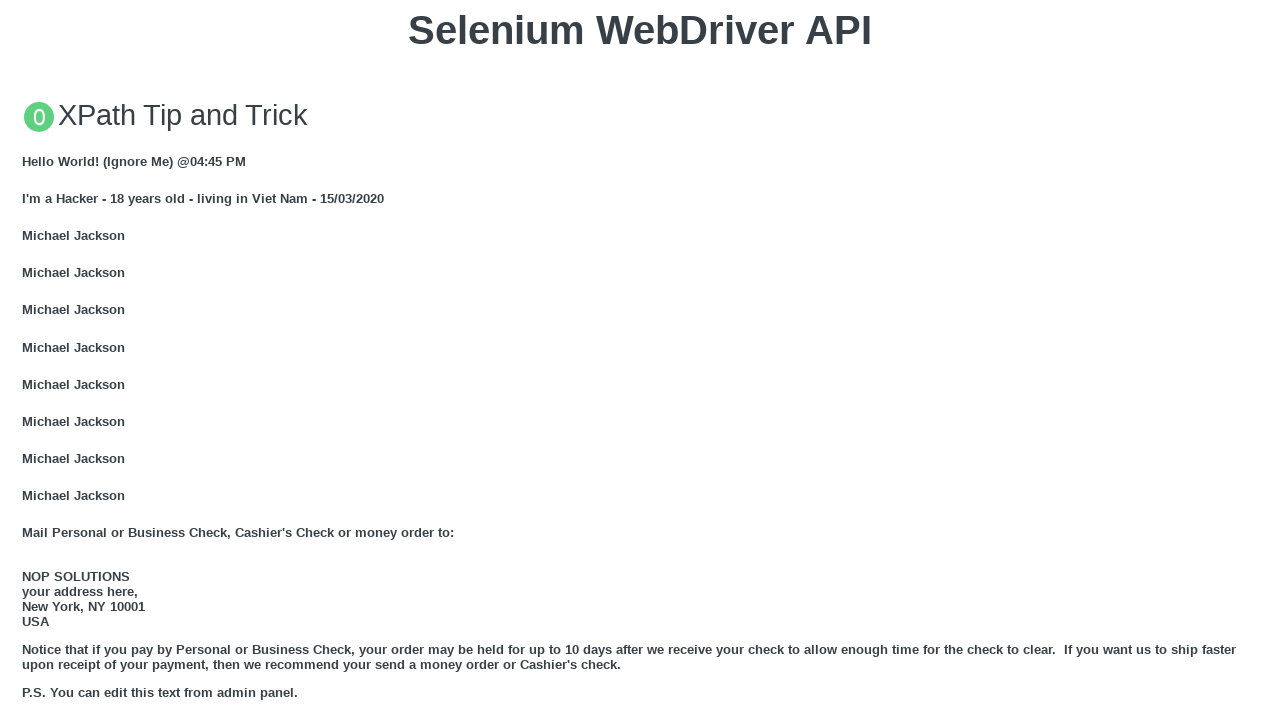

Scrolled to double-click button
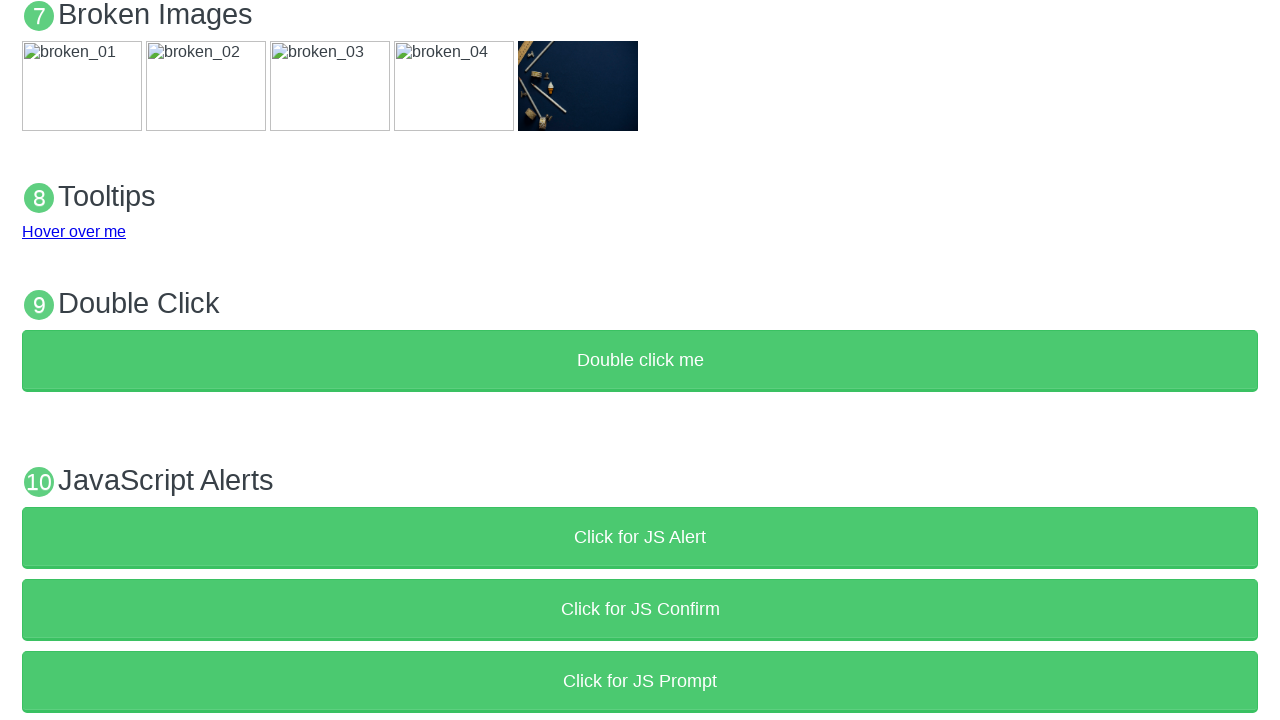

Double-clicked the button at (640, 361) on button[ondblclick='doubleClickMe()']
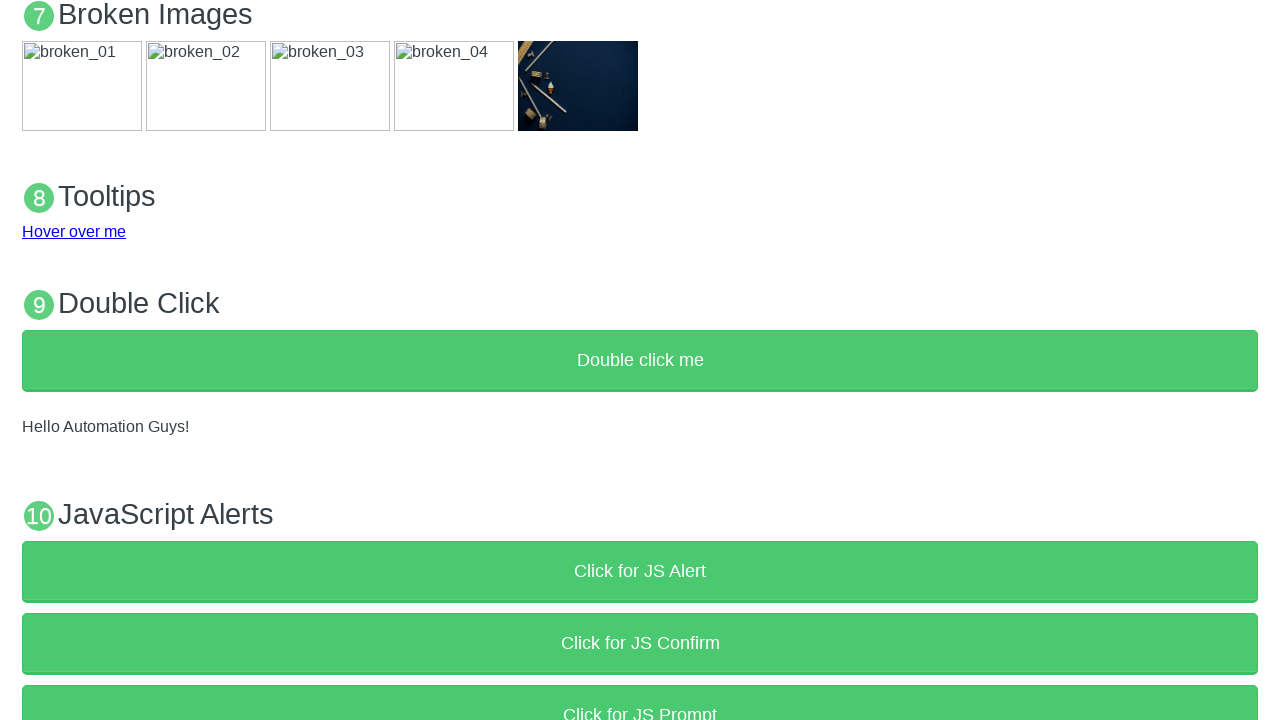

Retrieved result text from demo element
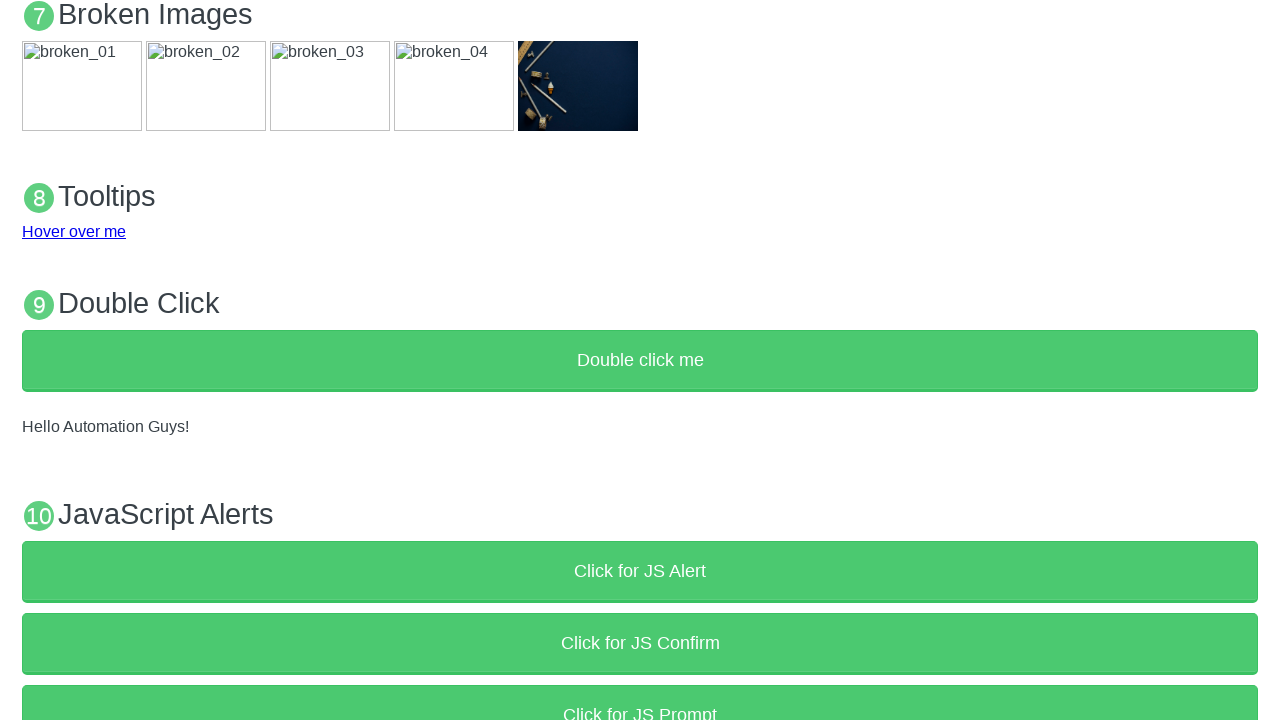

Verified result text equals 'Hello Automation Guys!'
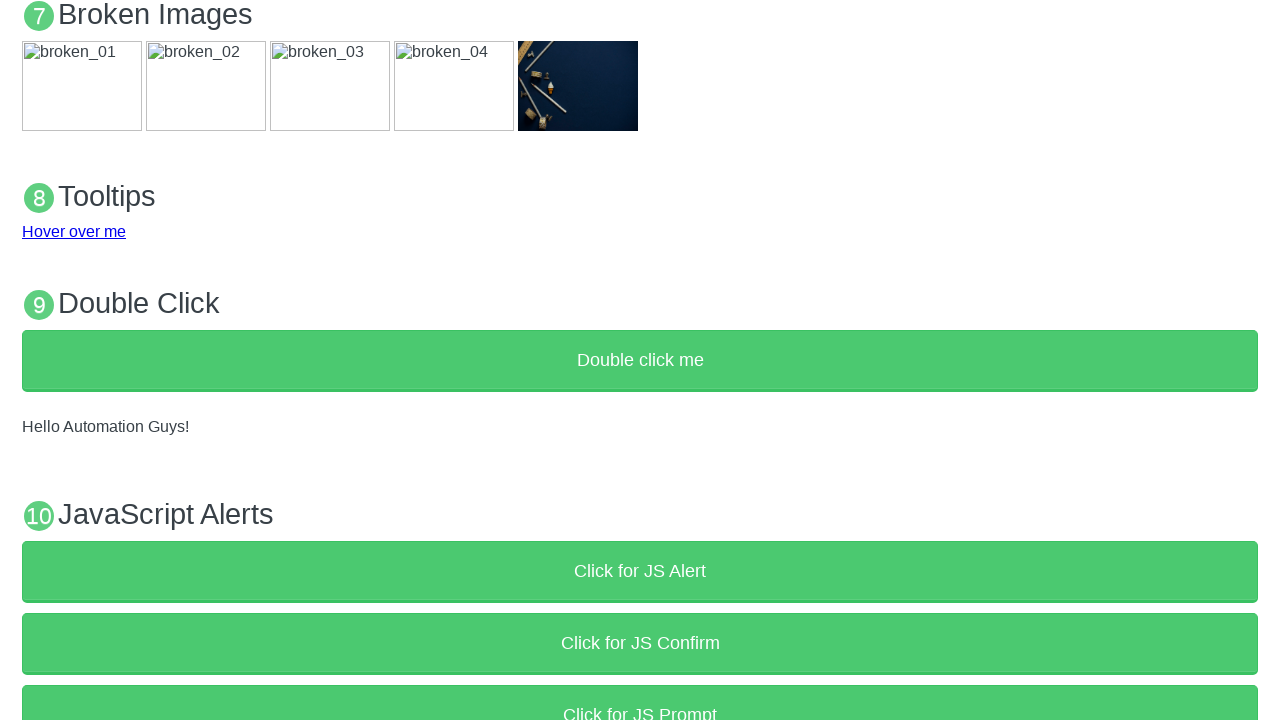

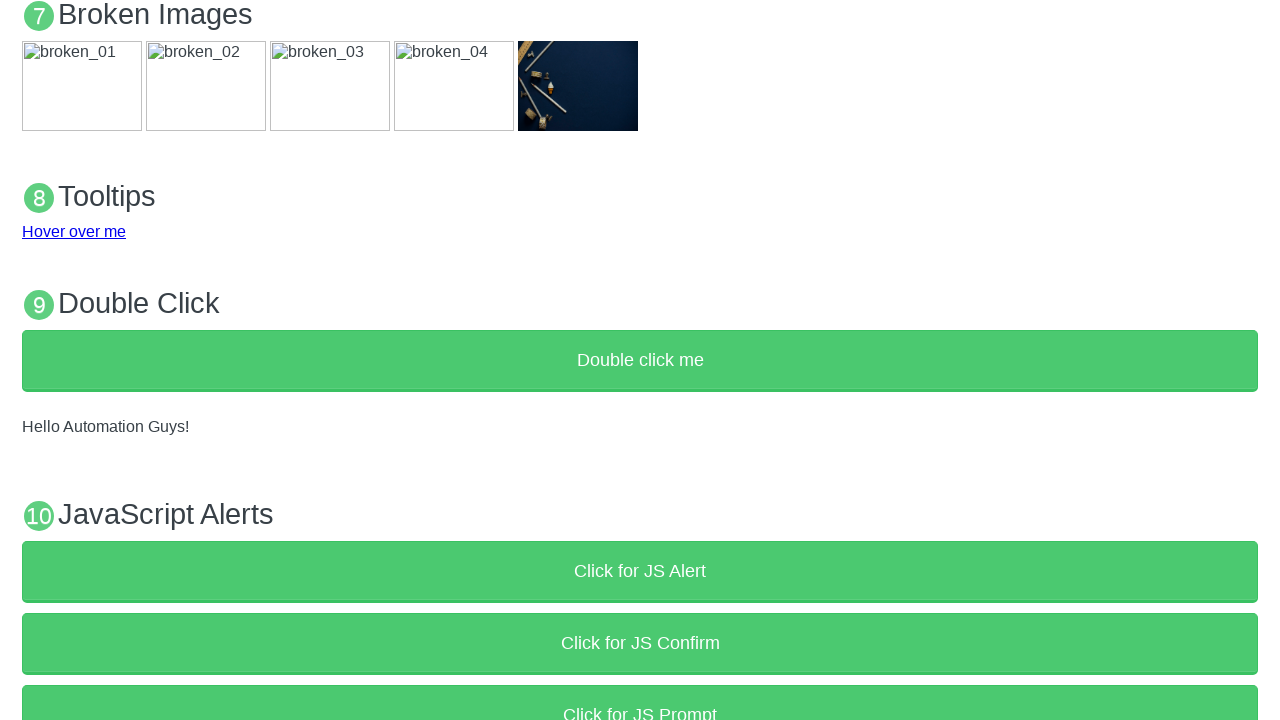